Tests dropdown selection functionality by selecting colors (Yellow, Red, White) using different selection methods (by index, by value, by visible text) and validating each selection

Starting URL: https://demoqa.com/select-menu

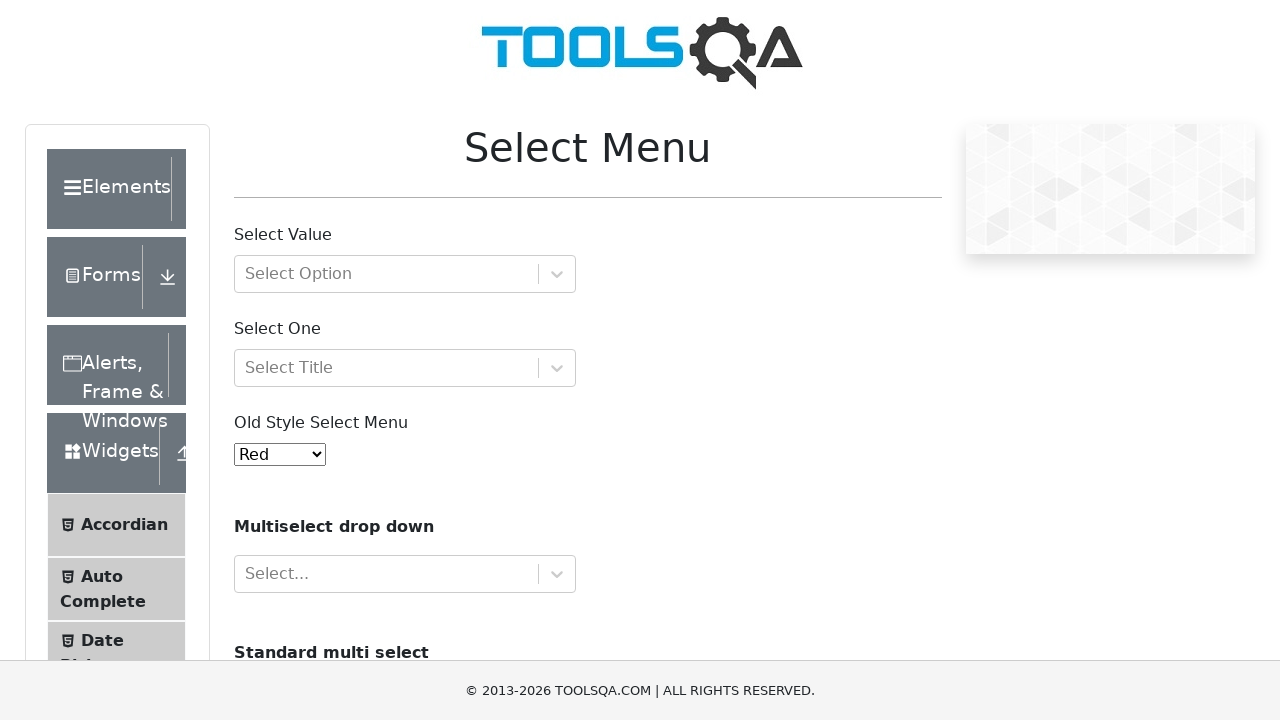

Selected Yellow color by index 3 from dropdown on select#oldSelectMenu
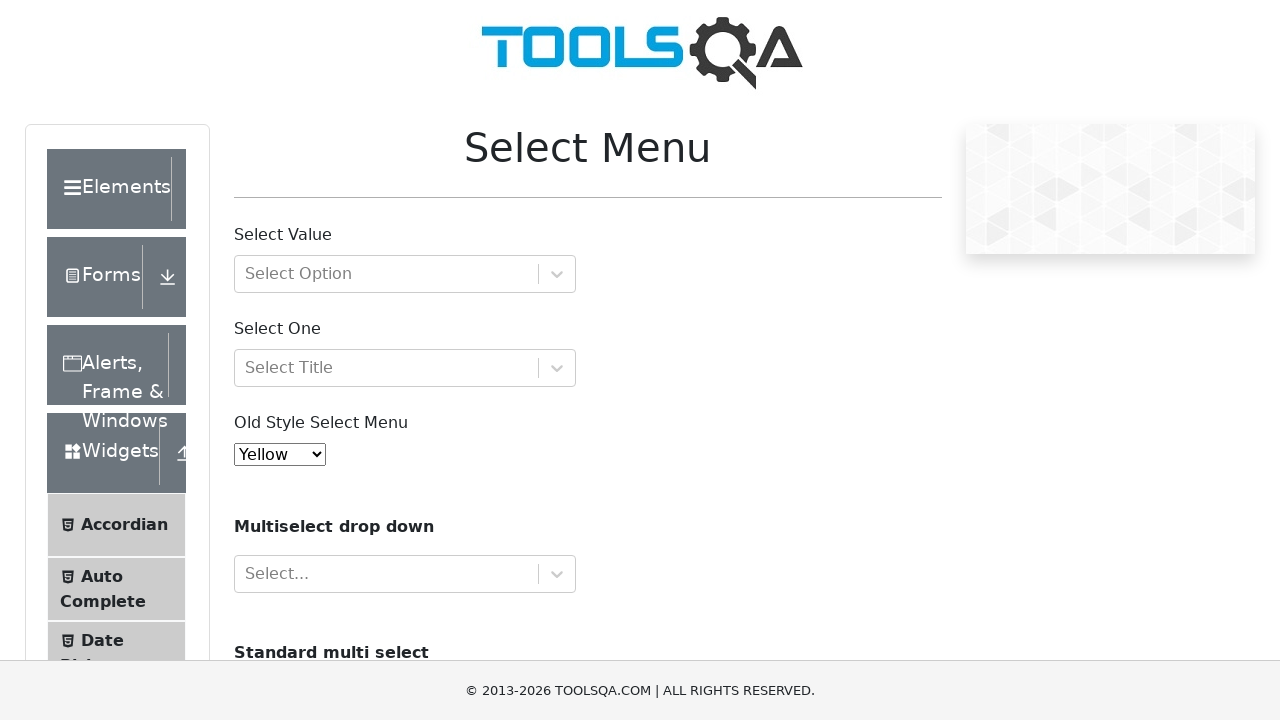

Verified Yellow is selected in dropdown
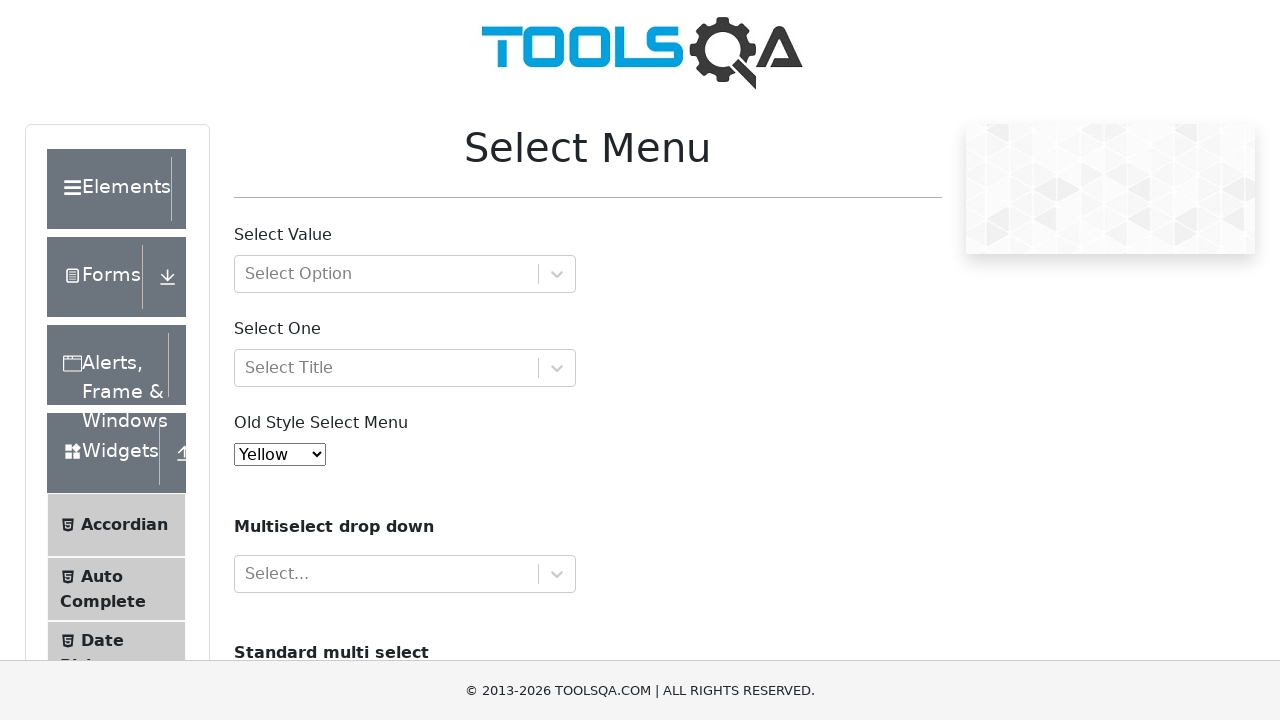

Selected Red color by value 'red' from dropdown on select#oldSelectMenu
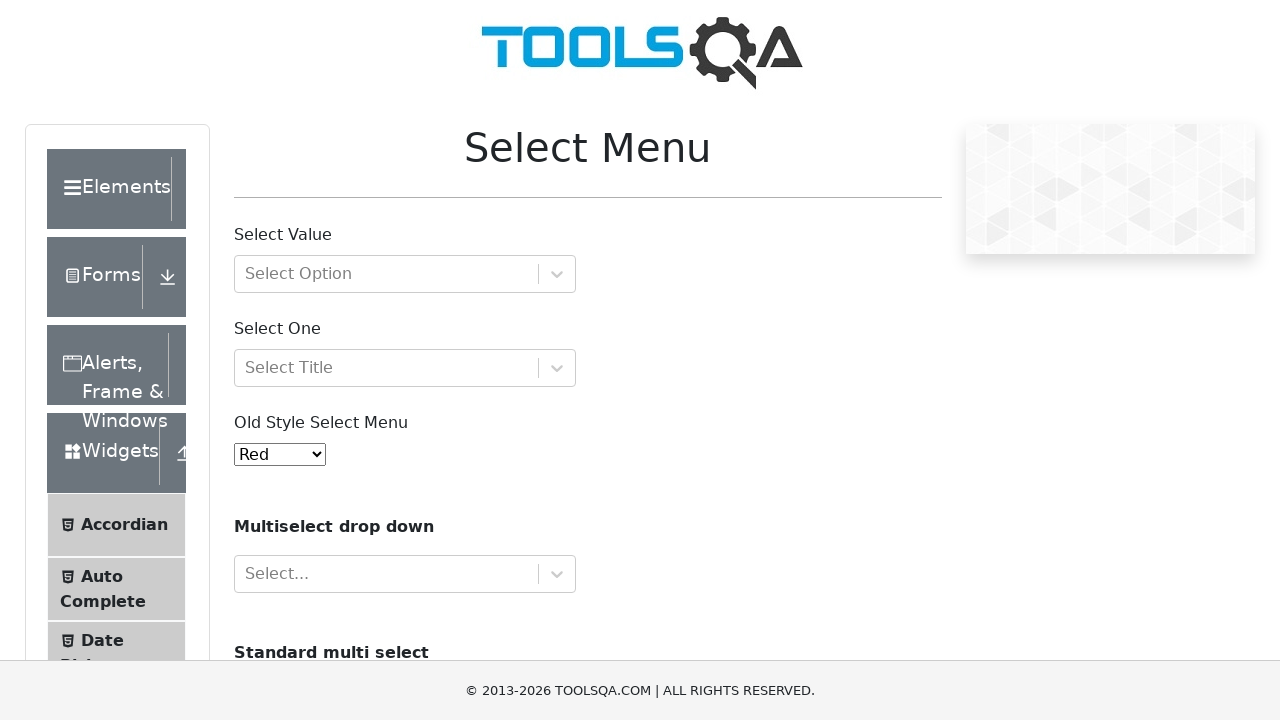

Verified Red is selected in dropdown
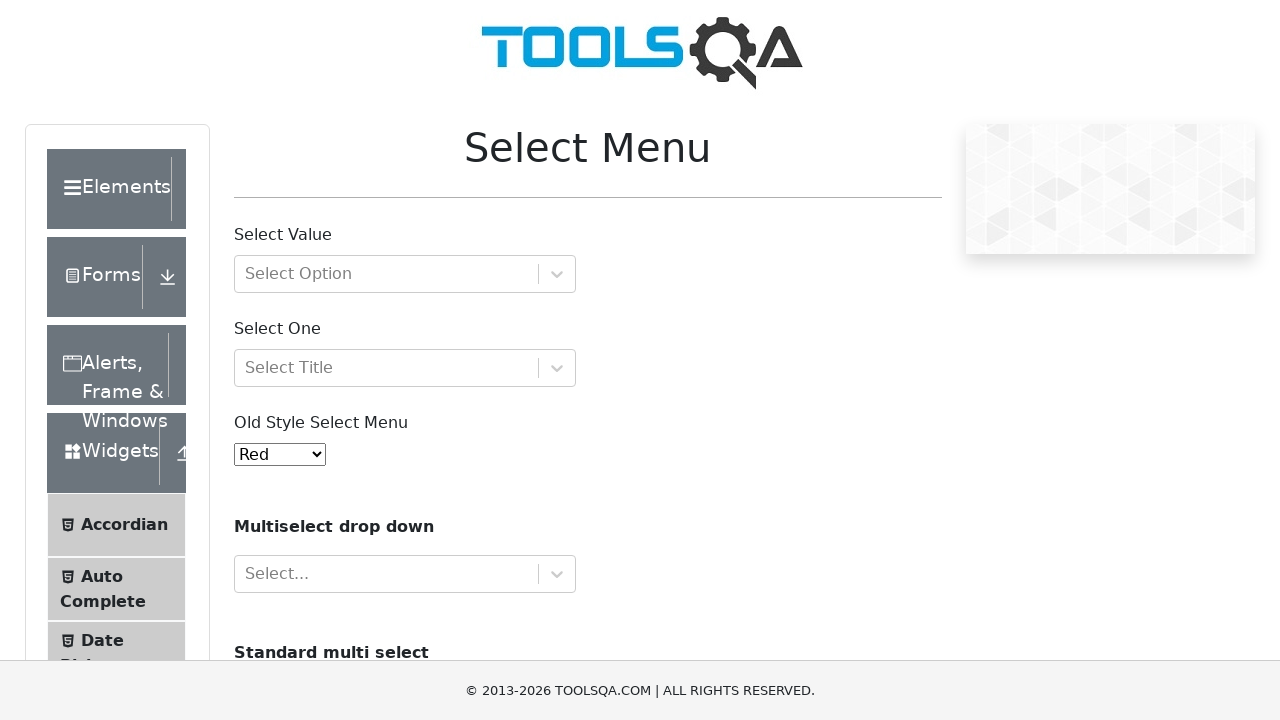

Selected White color by visible text from dropdown on select#oldSelectMenu
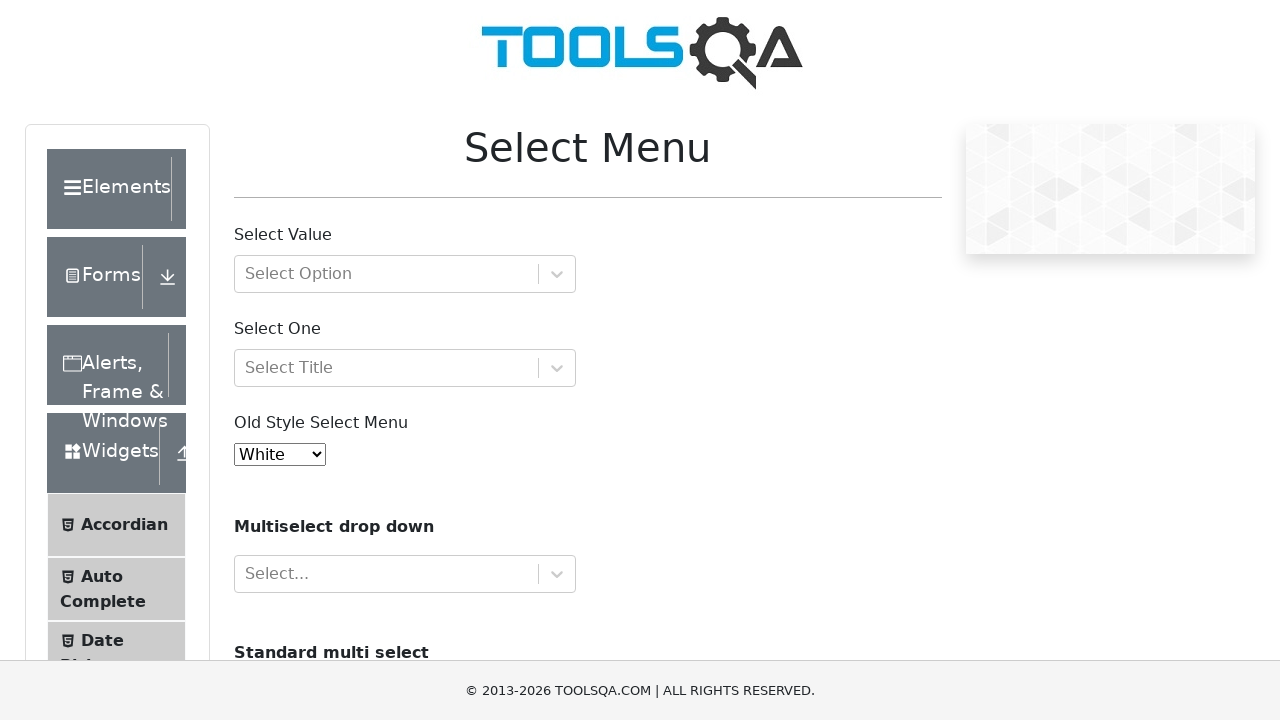

Verified White is selected in dropdown
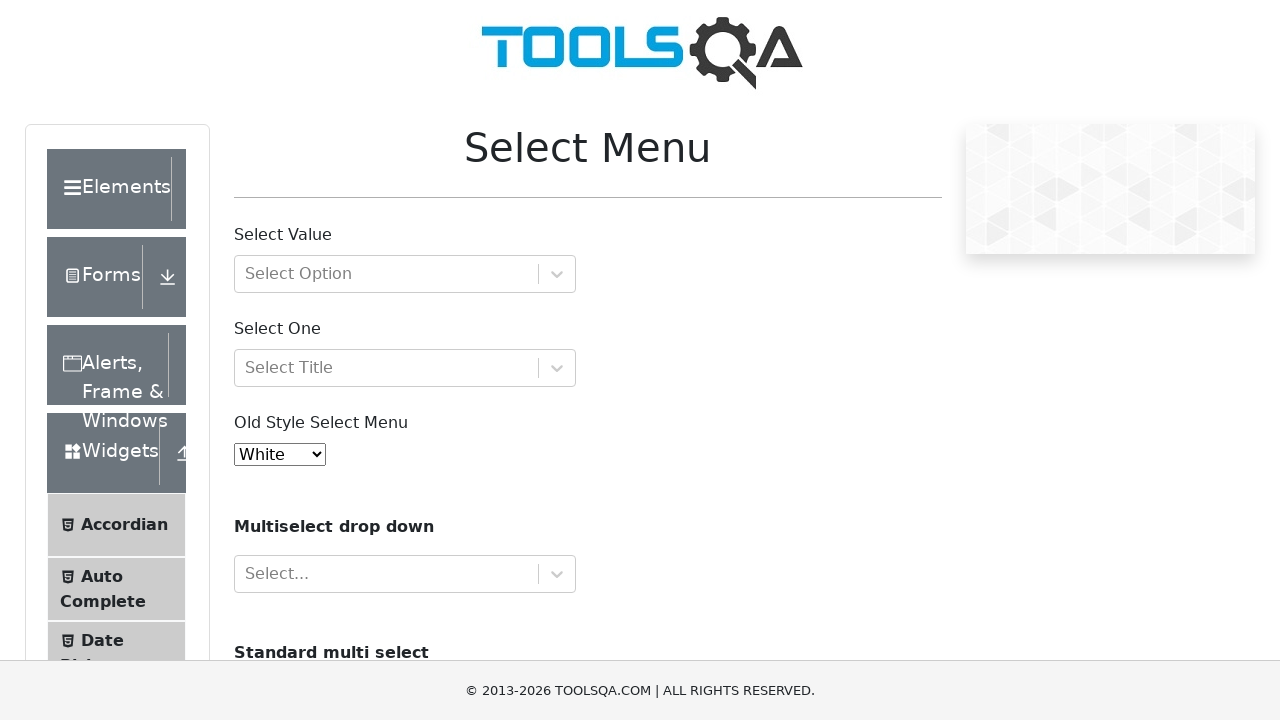

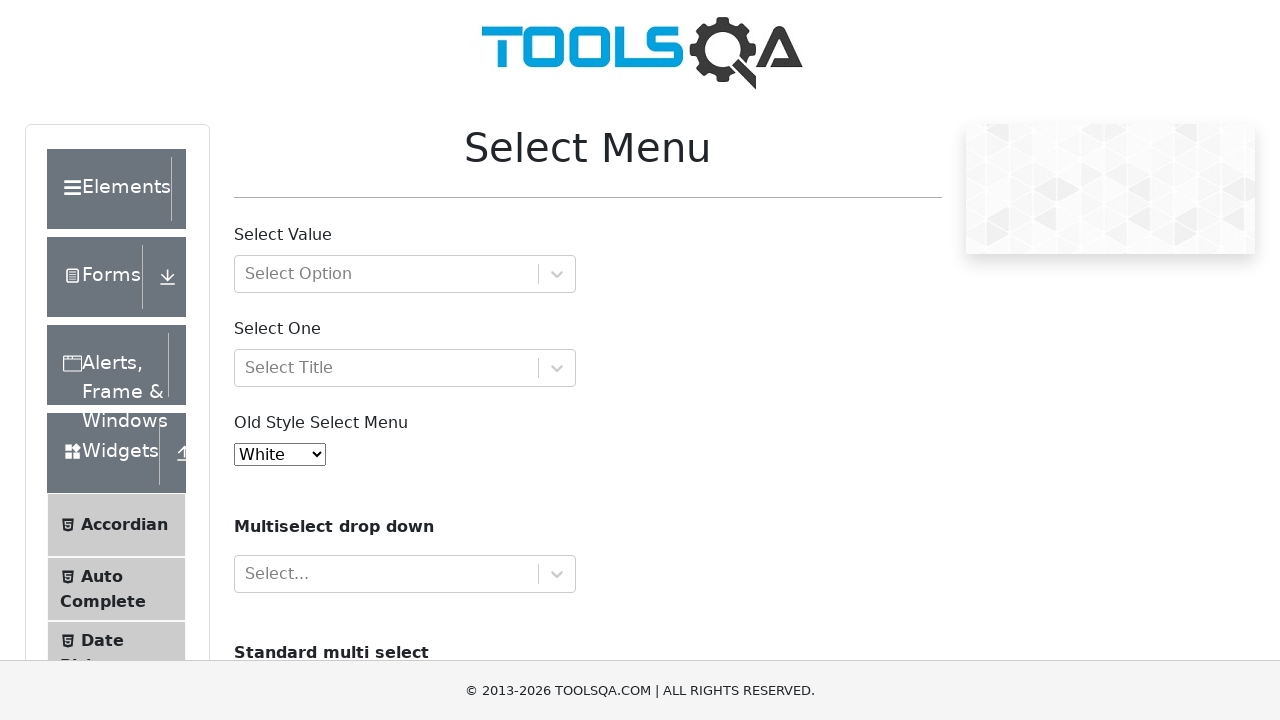